Tests copy and paste functionality by entering text in the first name field, selecting all, copying, tabbing to the next field, and pasting the copied text using keyboard shortcuts.

Starting URL: https://www.tutorialspoint.com/selenium/practice/register.php

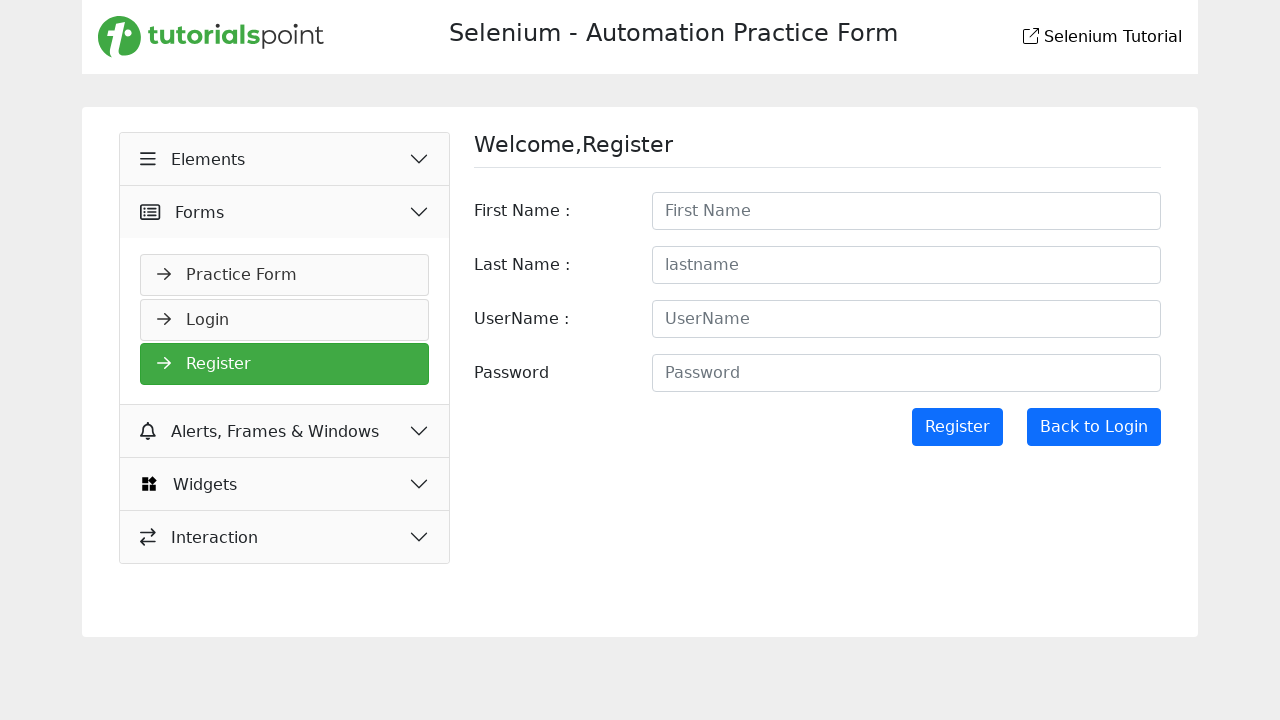

Filled first name field with 'Chowdhury' on input#firstname
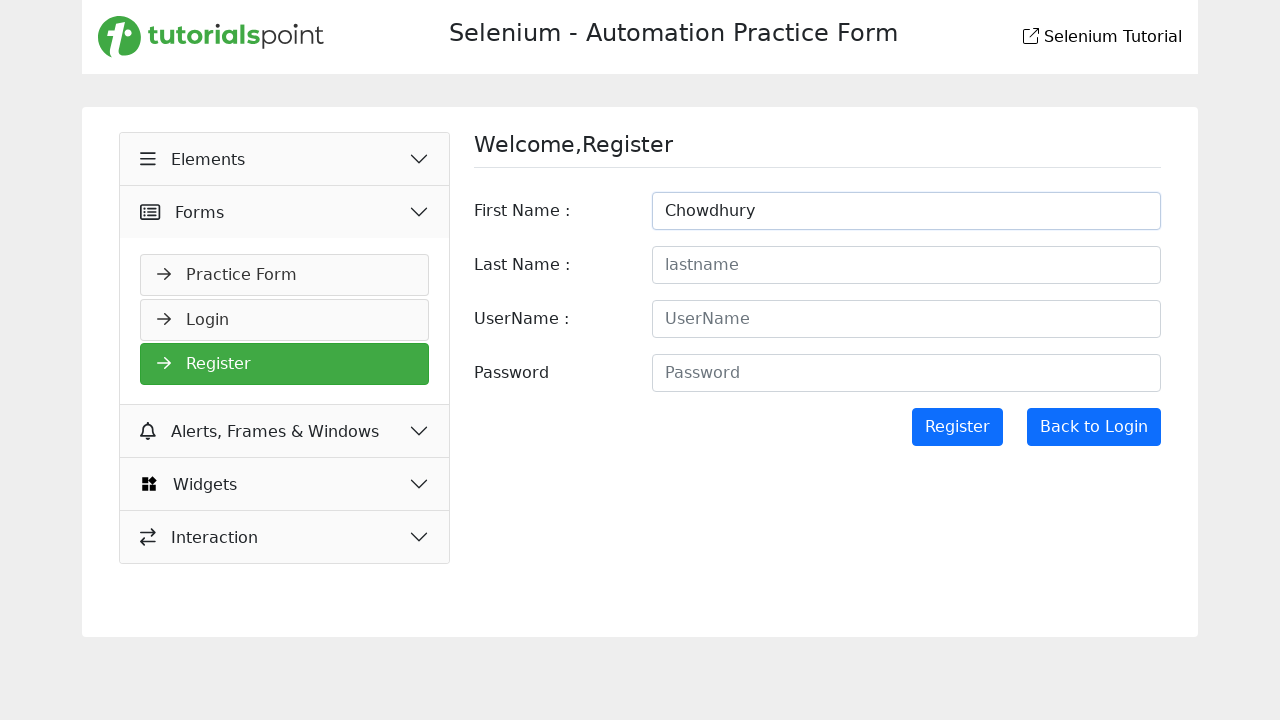

Clicked on first name field to ensure focus at (906, 211) on input#firstname
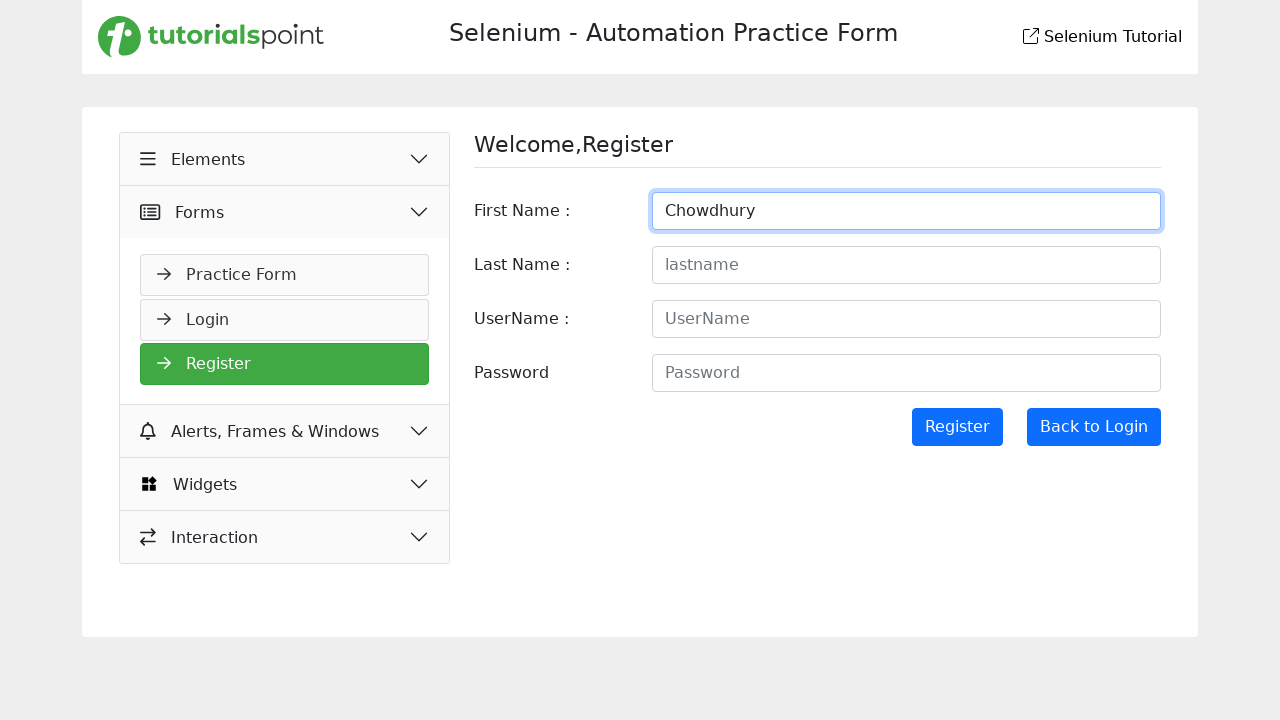

Selected all text in first name field using Ctrl+A
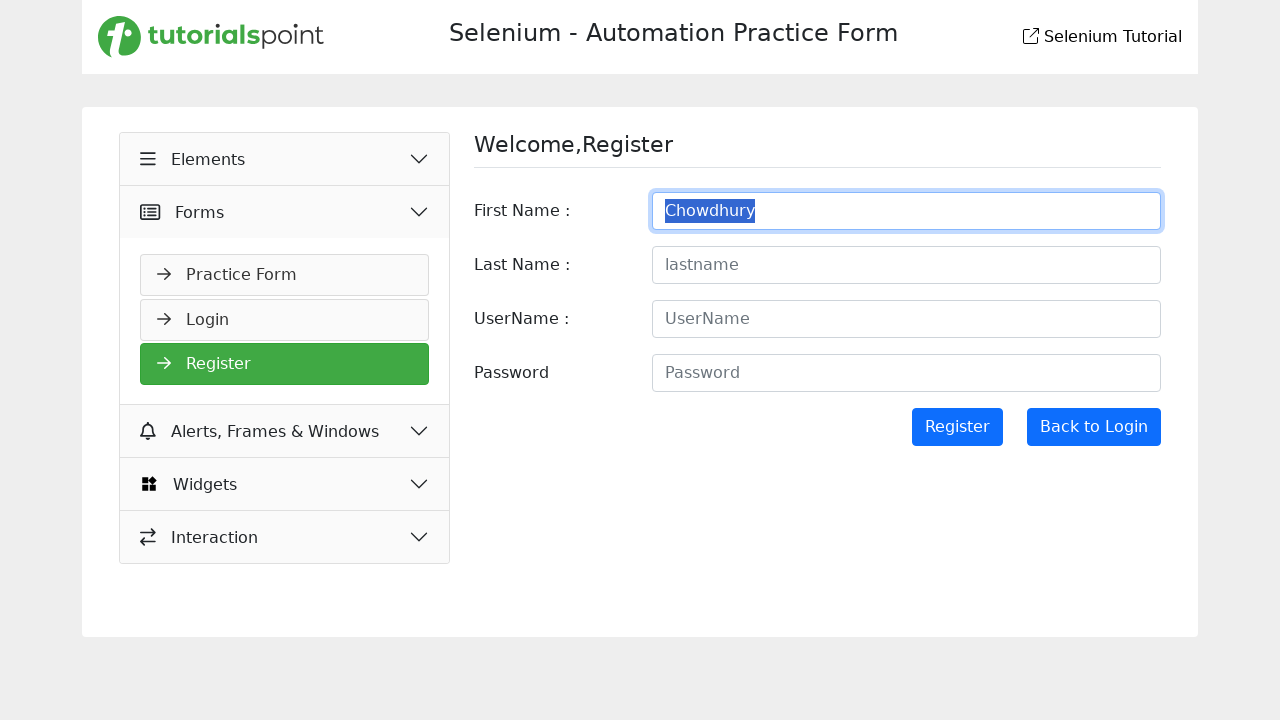

Copied selected text using Ctrl+C
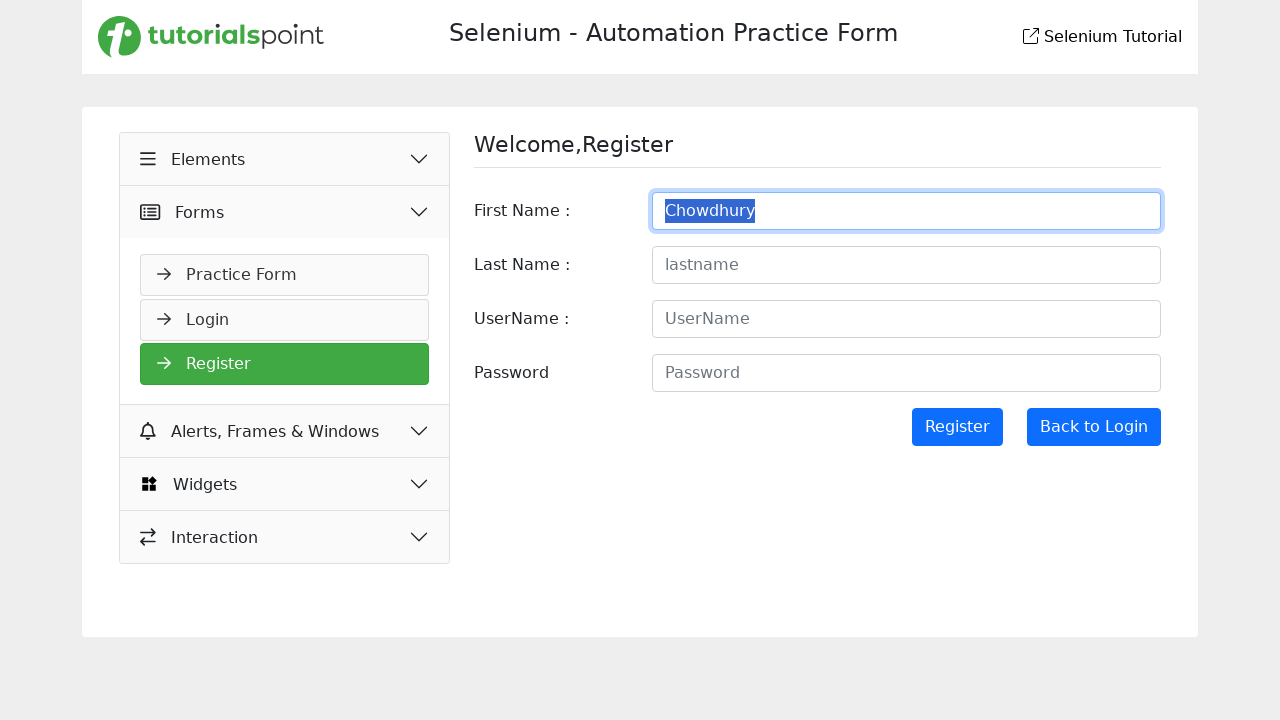

Pressed Tab to move focus to next field
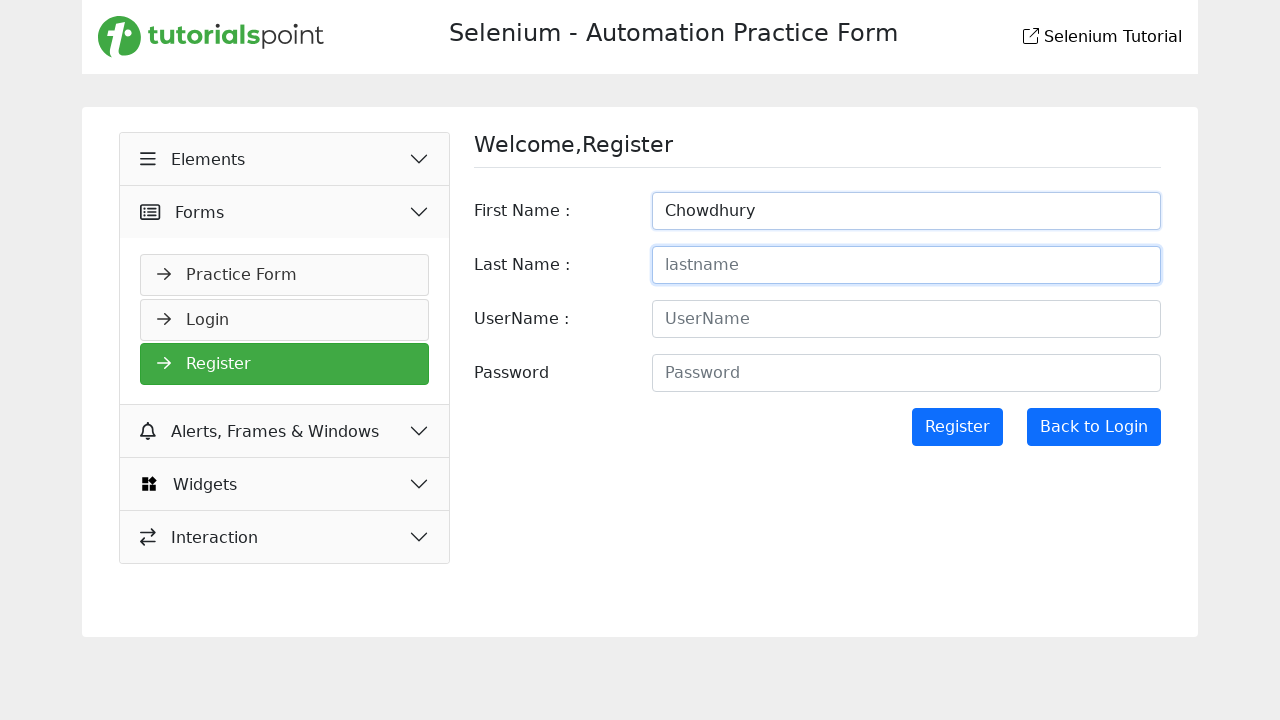

Waited 500ms for focus to move to next field
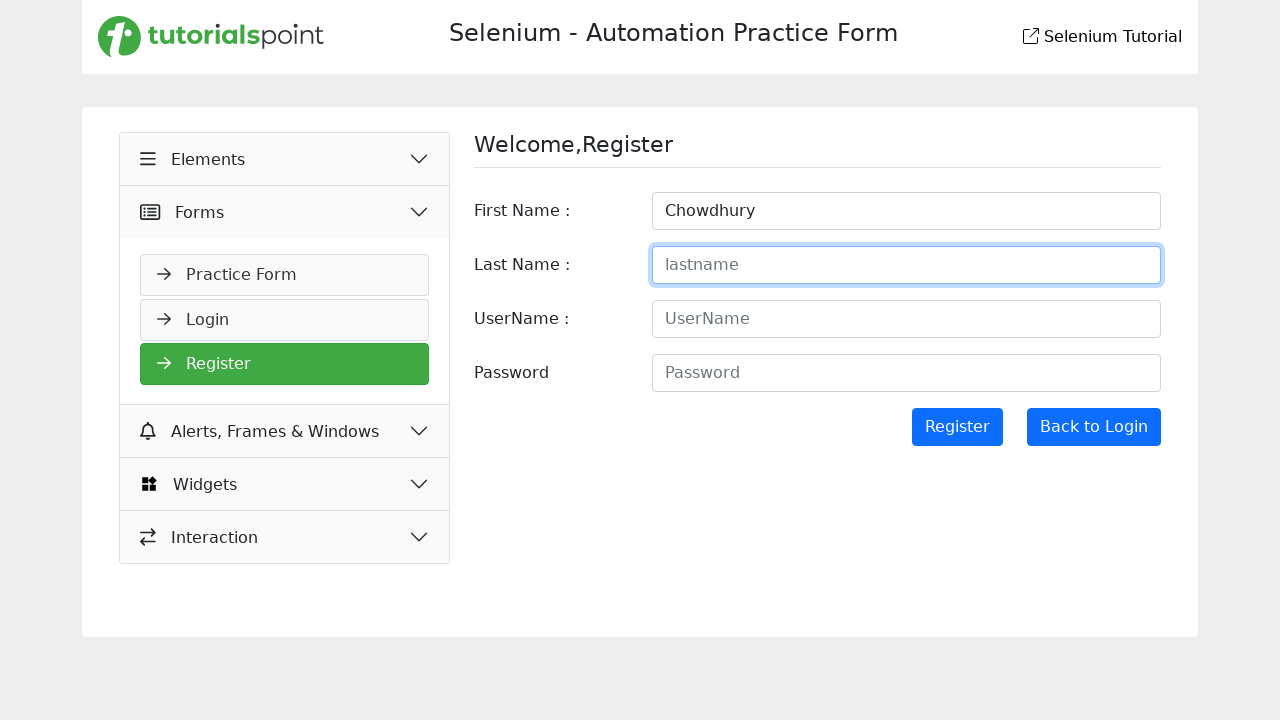

Pasted copied text using Ctrl+V
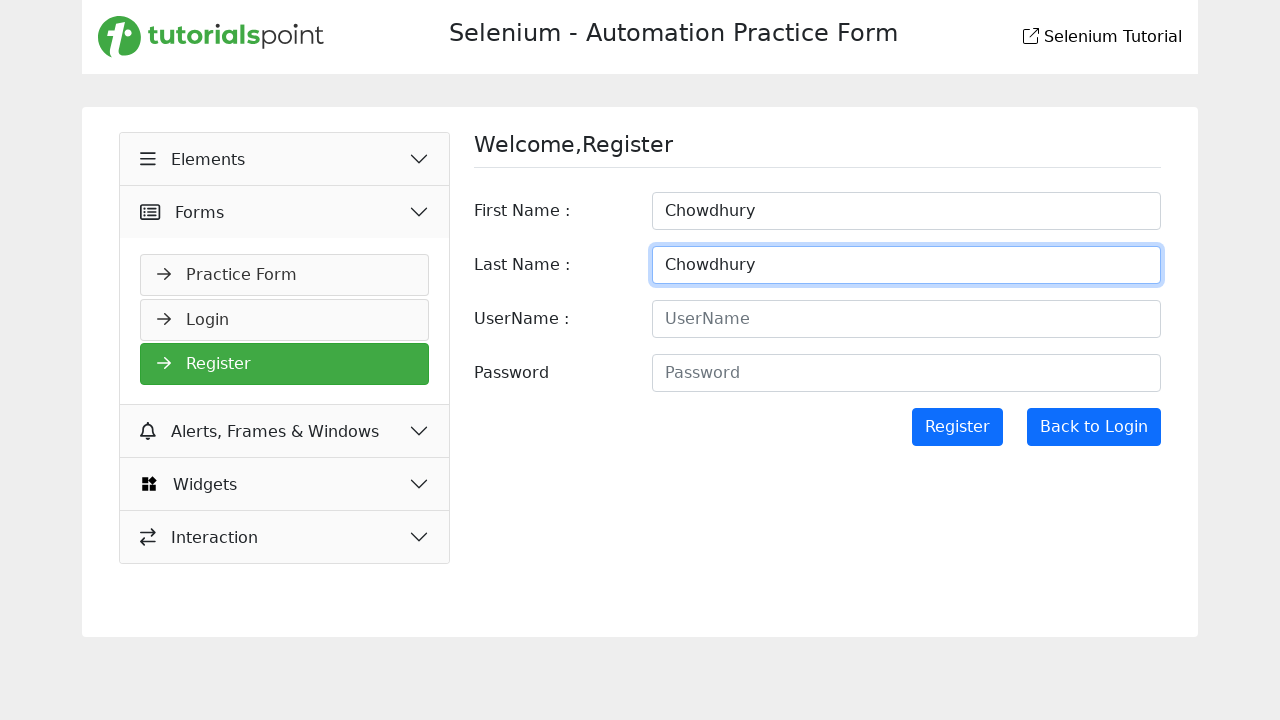

Waited 1000ms to see the paste result
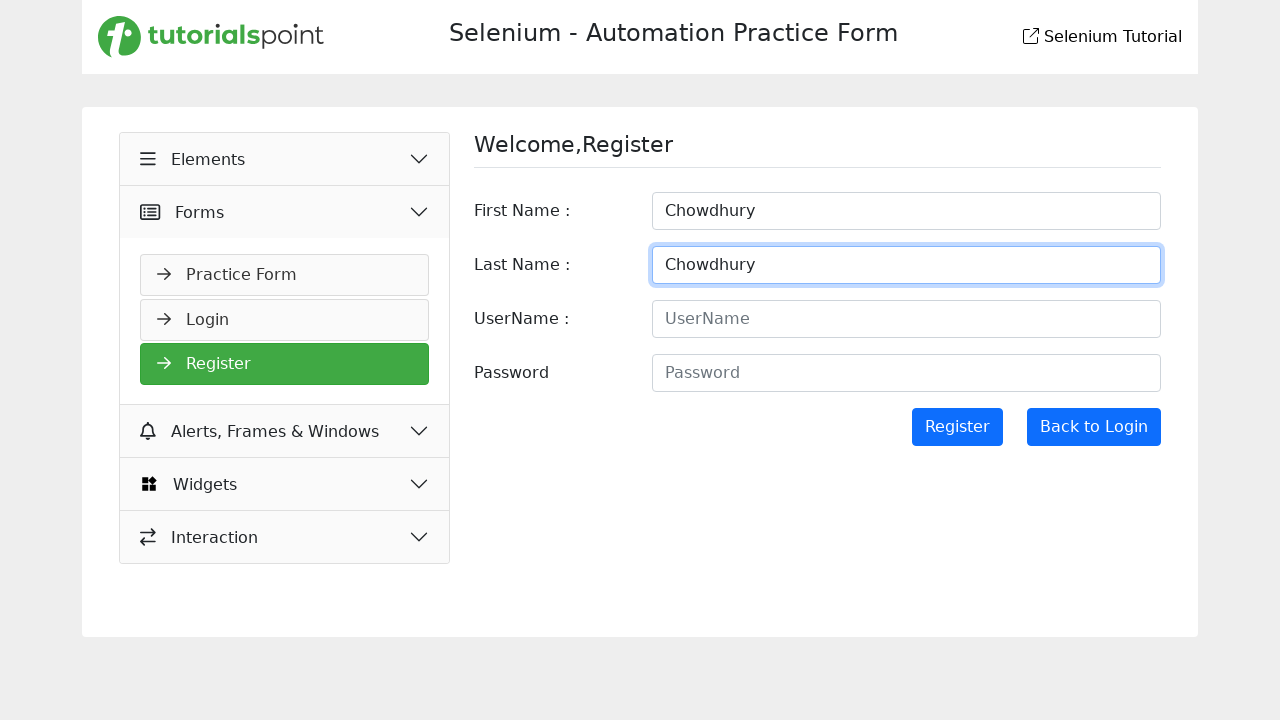

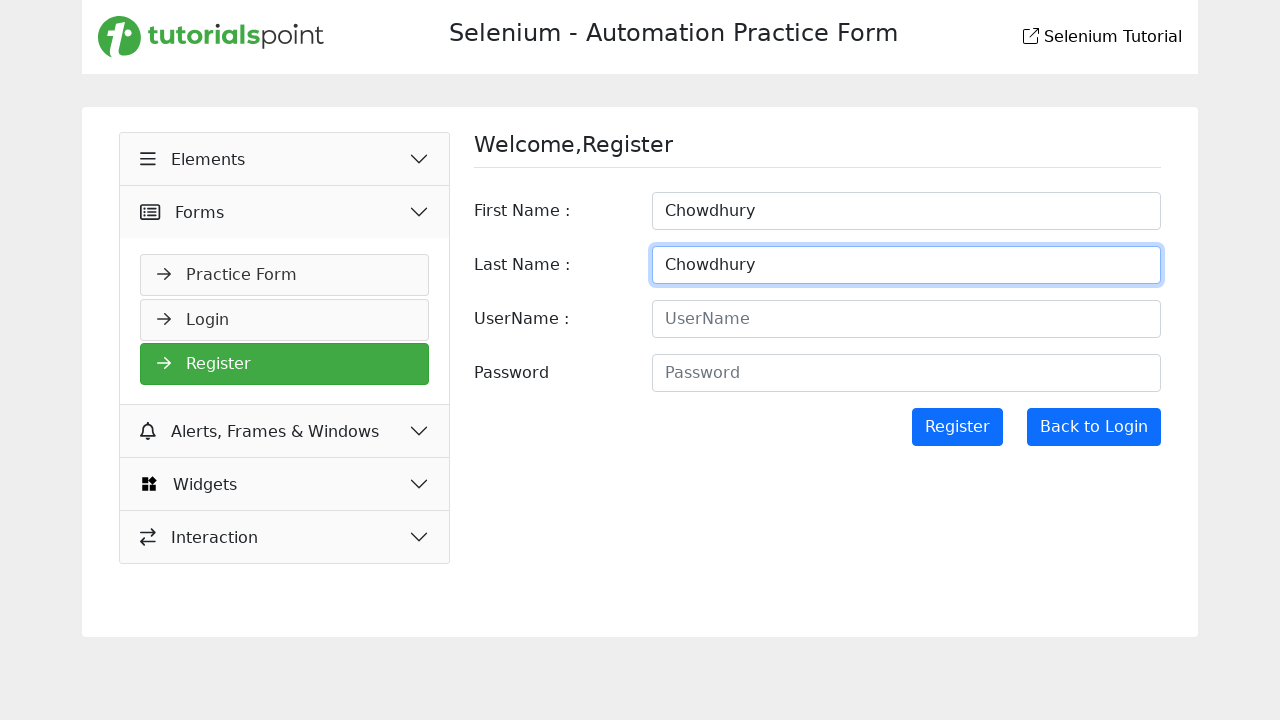